Navigates to Hacker News newest articles page and clicks the "More" button multiple times to load additional pages of articles, waiting for new content to load after each click.

Starting URL: https://news.ycombinator.com/newest

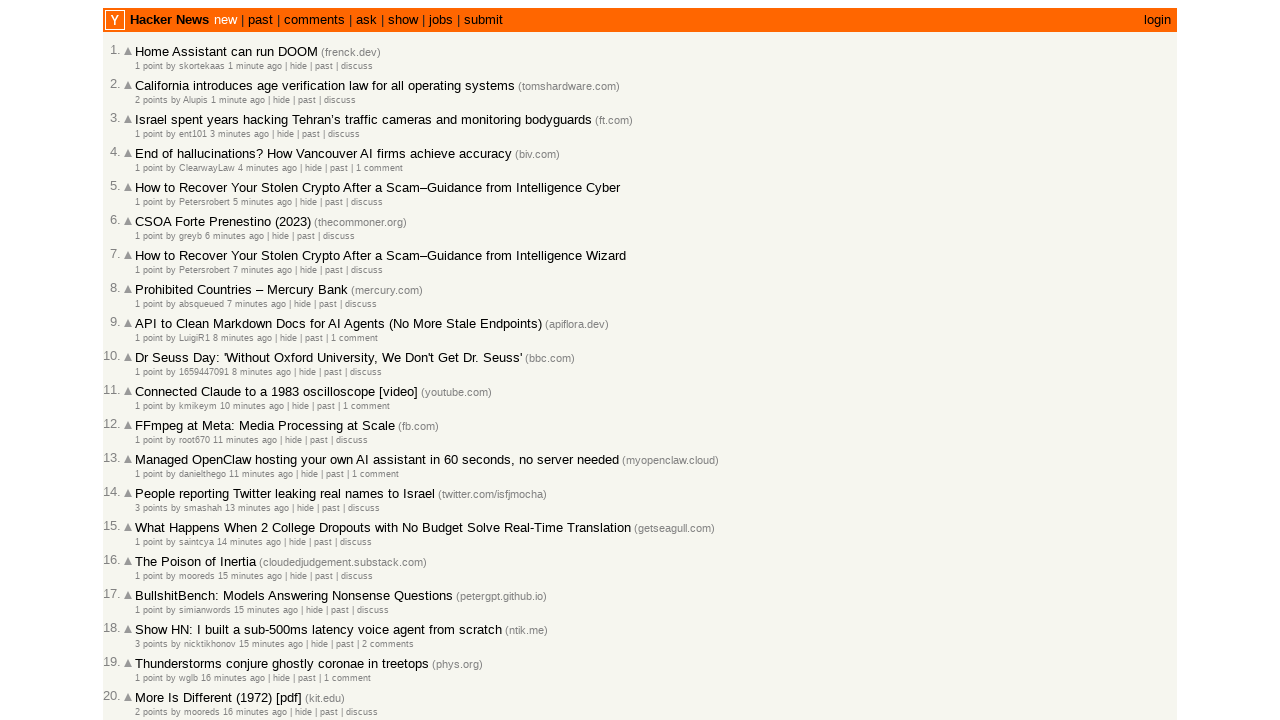

Waited for initial articles to load on Hacker News newest page
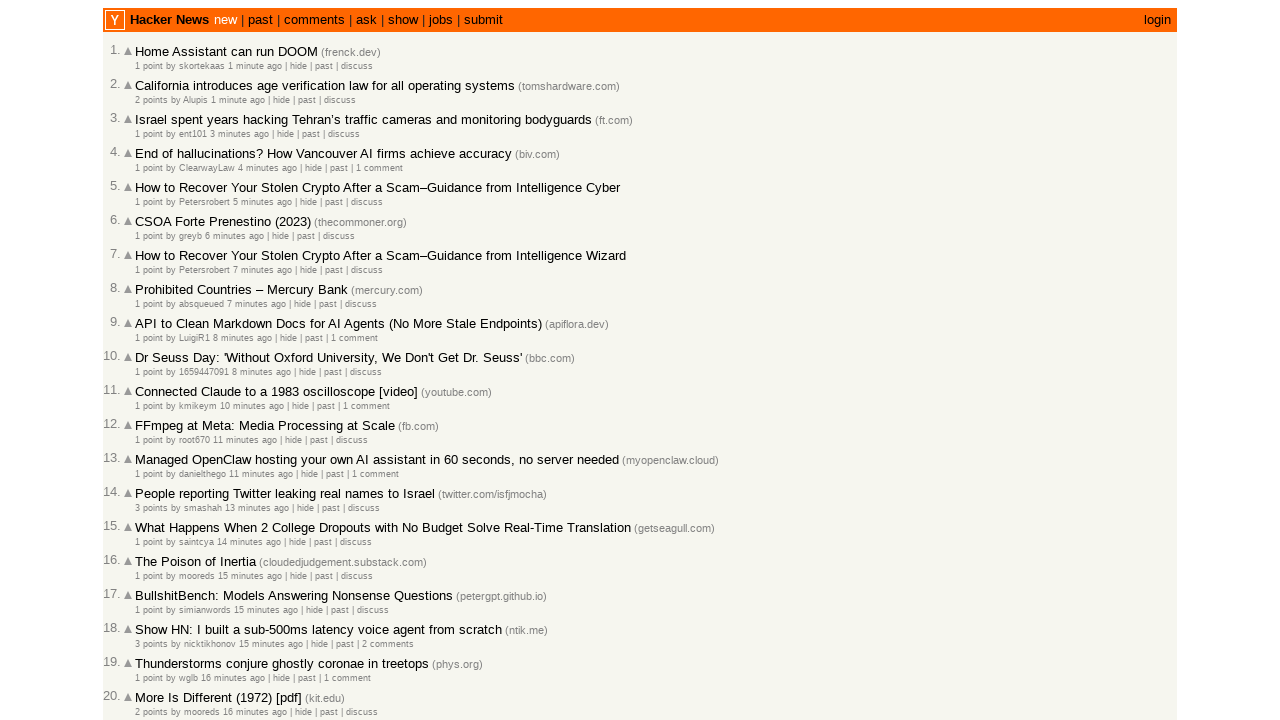

Located 'More' button (iteration 1)
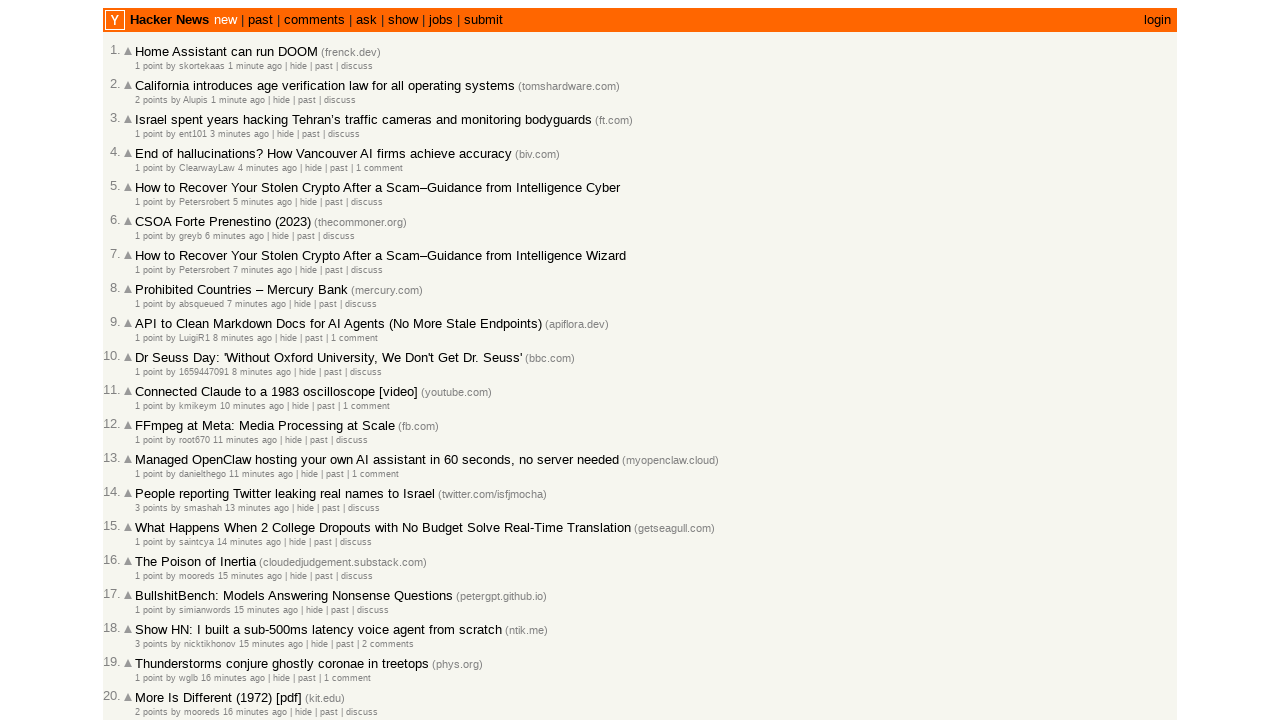

Clicked 'More' button to load next page (iteration 1) at (149, 616) on internal:role=link[name="More"s]
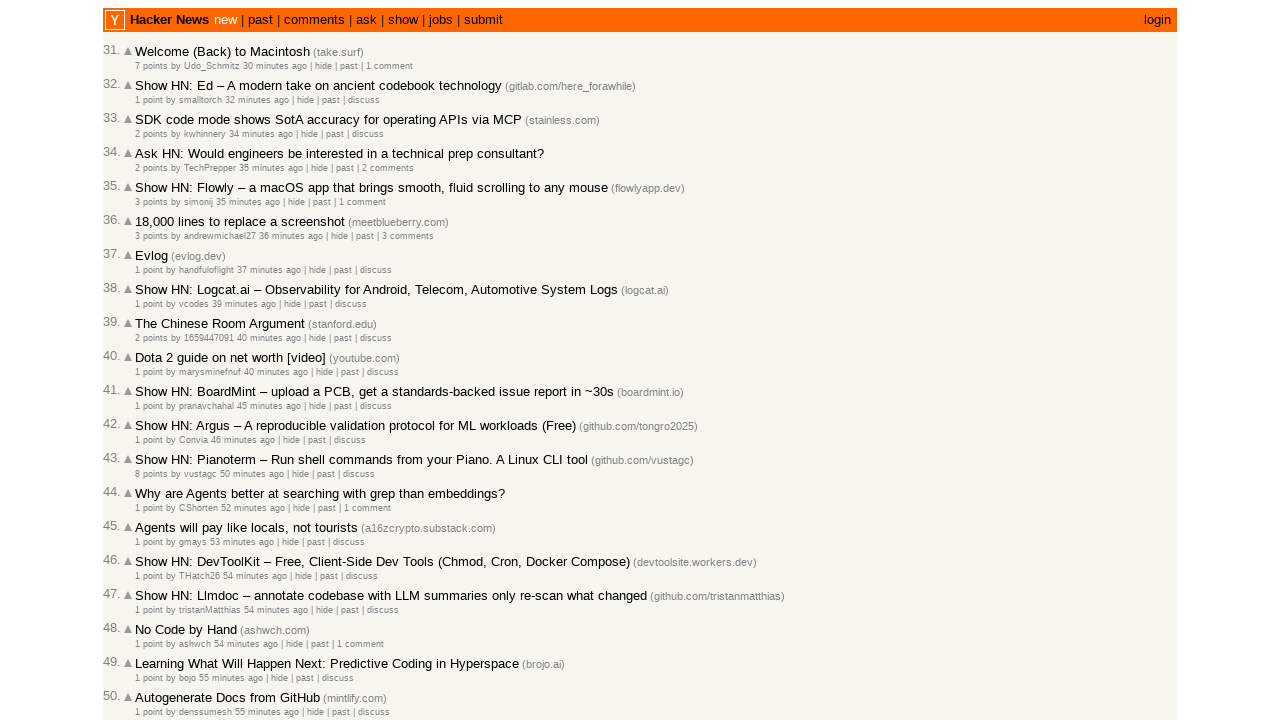

Waited for page DOM content to load
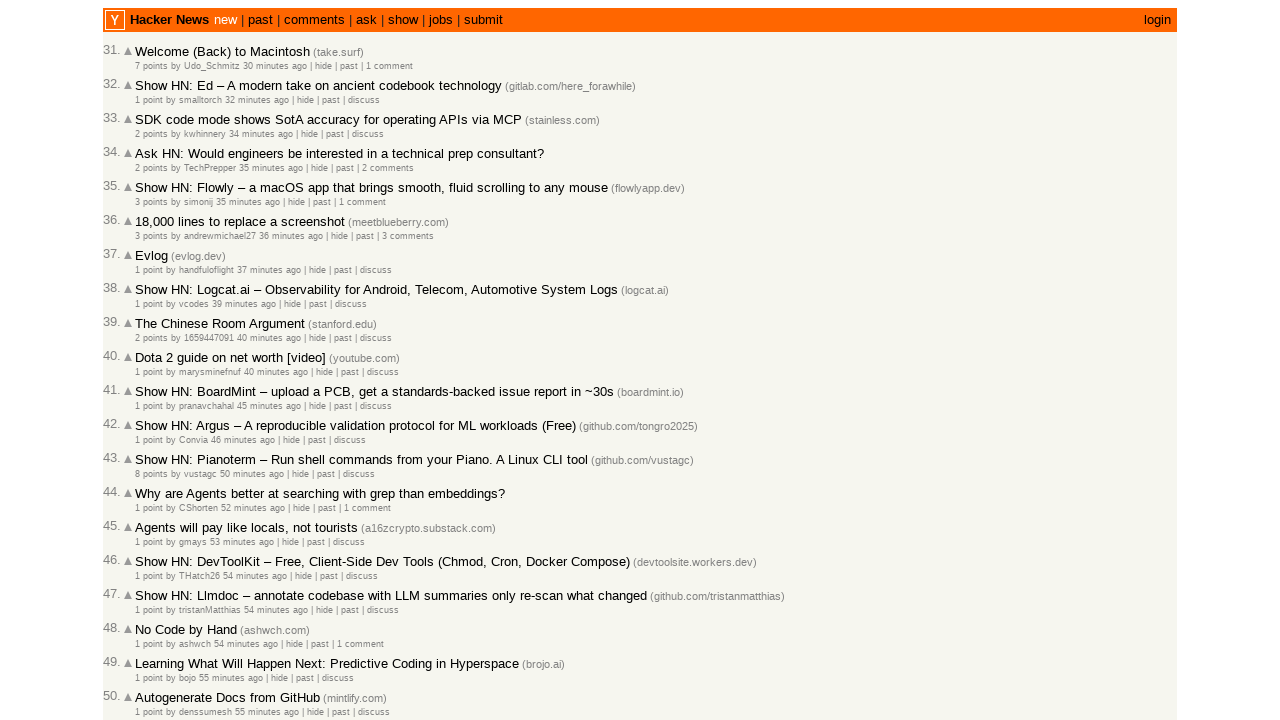

Waited for new articles to appear after clicking More
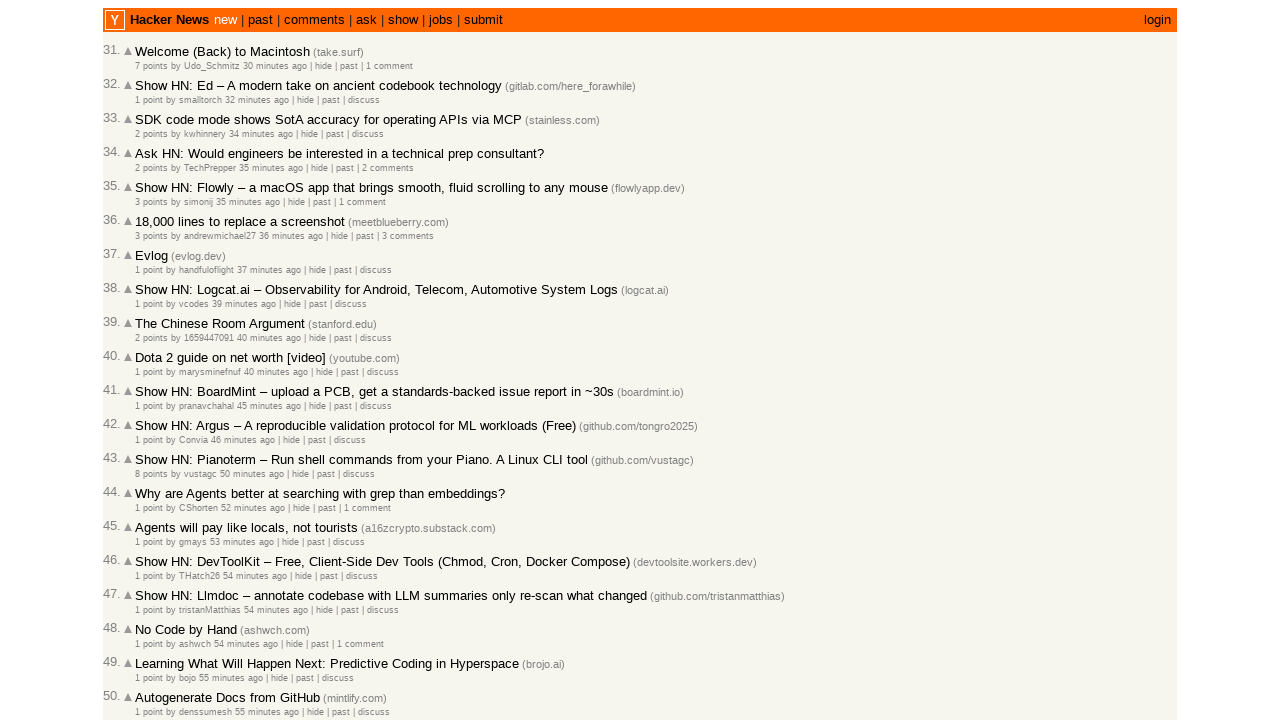

Located 'More' button (iteration 2)
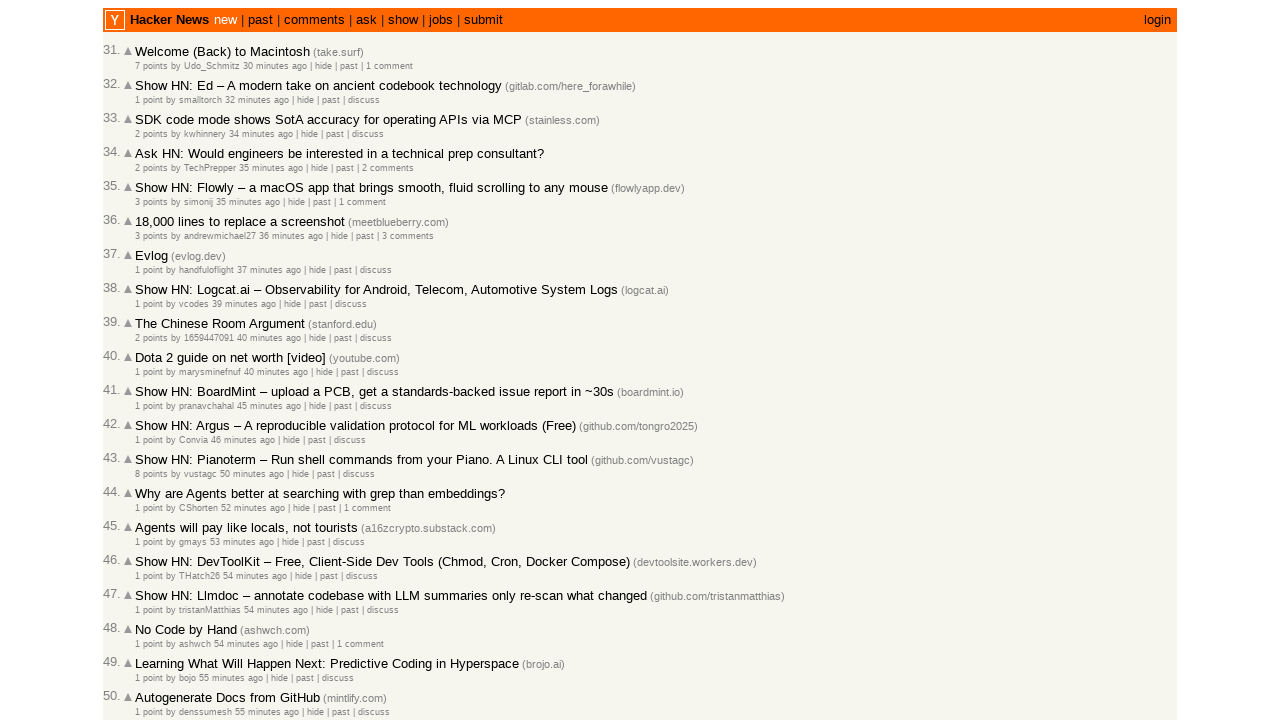

Clicked 'More' button to load next page (iteration 2) at (149, 616) on internal:role=link[name="More"s]
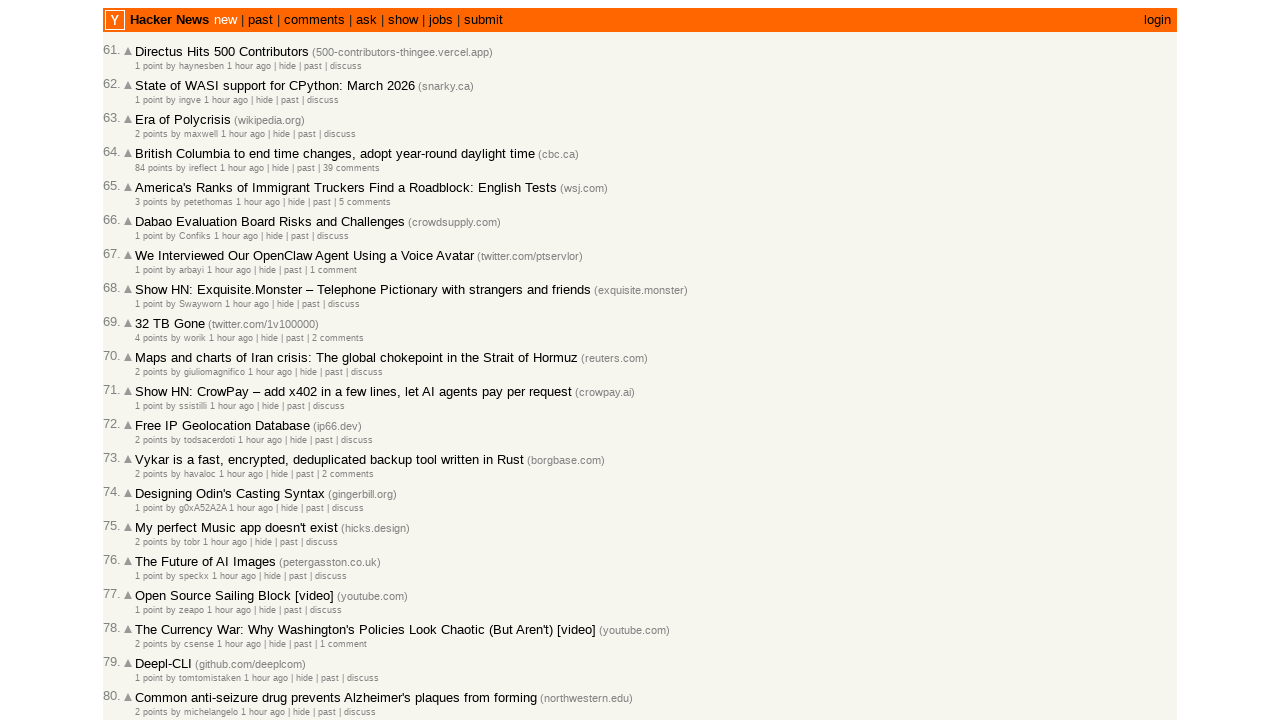

Waited for page DOM content to load
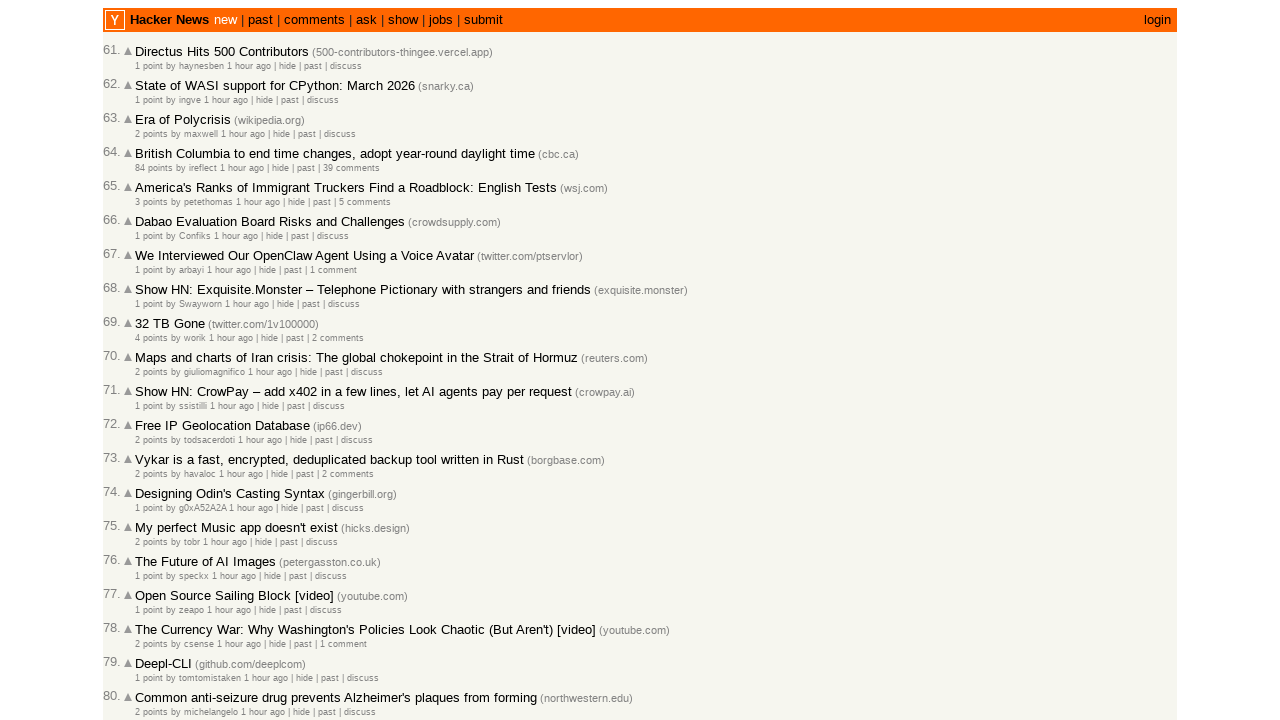

Waited for new articles to appear after clicking More
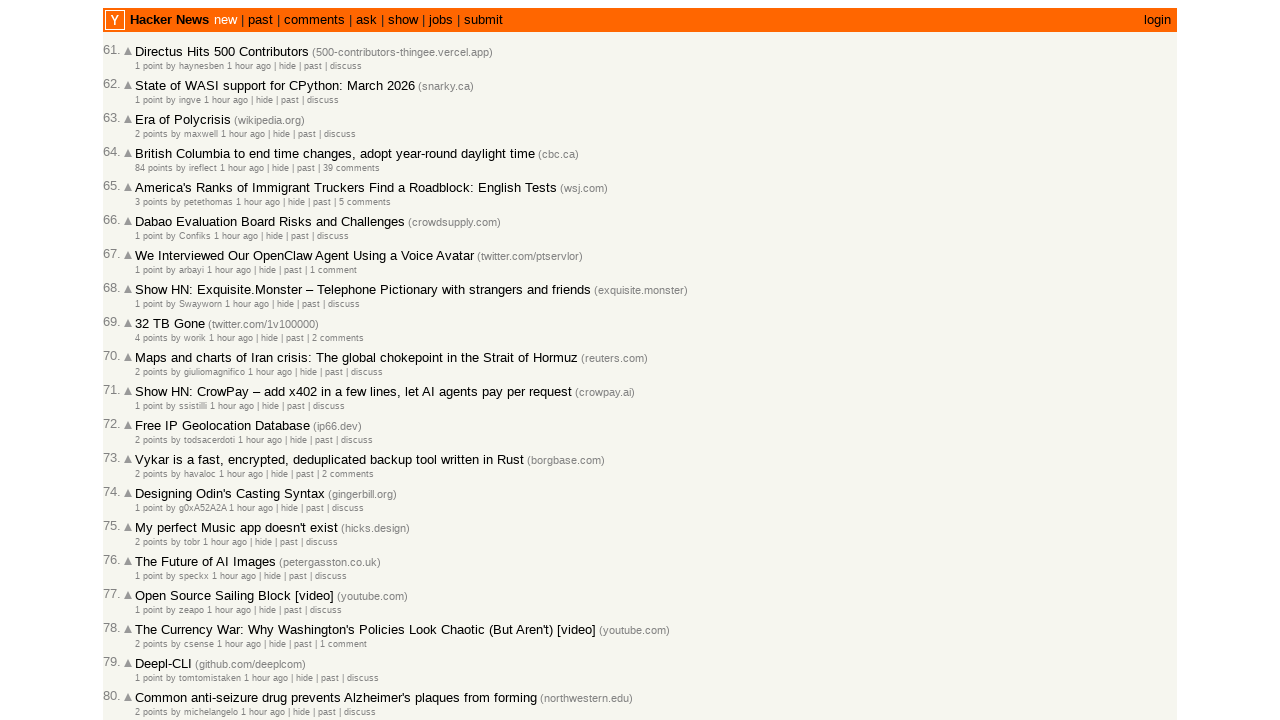

Located 'More' button (iteration 3)
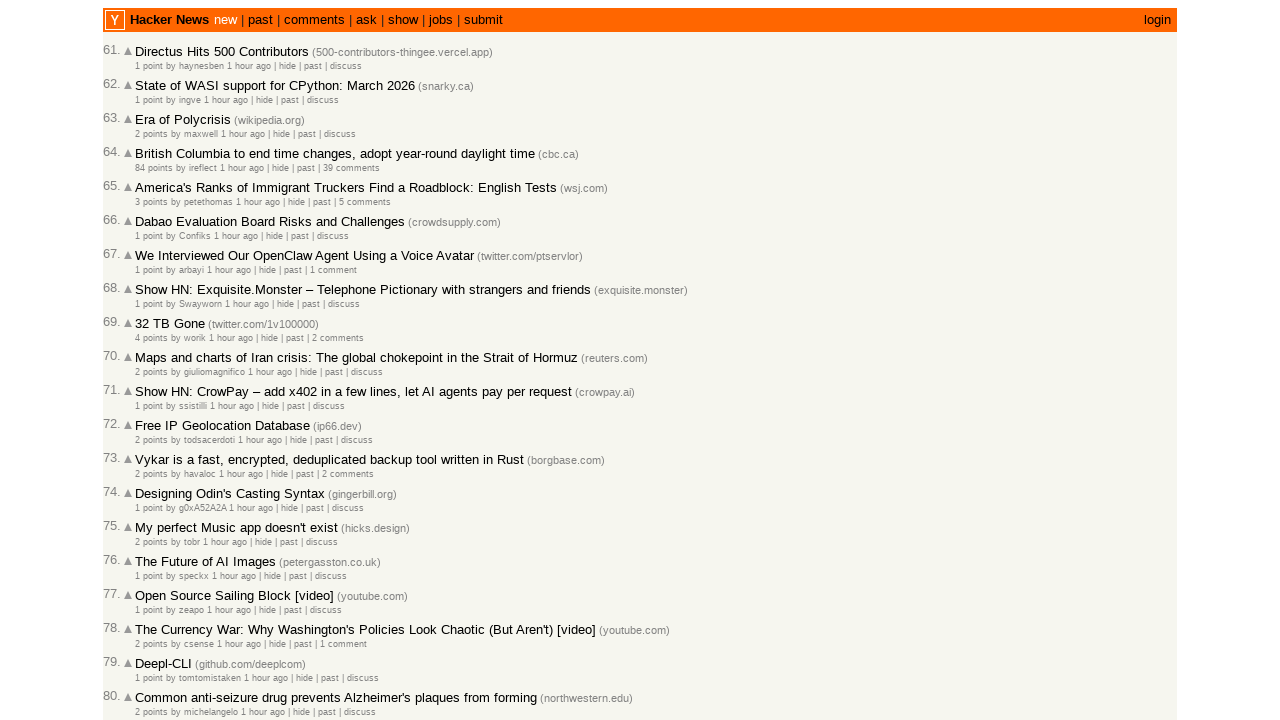

Clicked 'More' button to load next page (iteration 3) at (149, 616) on internal:role=link[name="More"s]
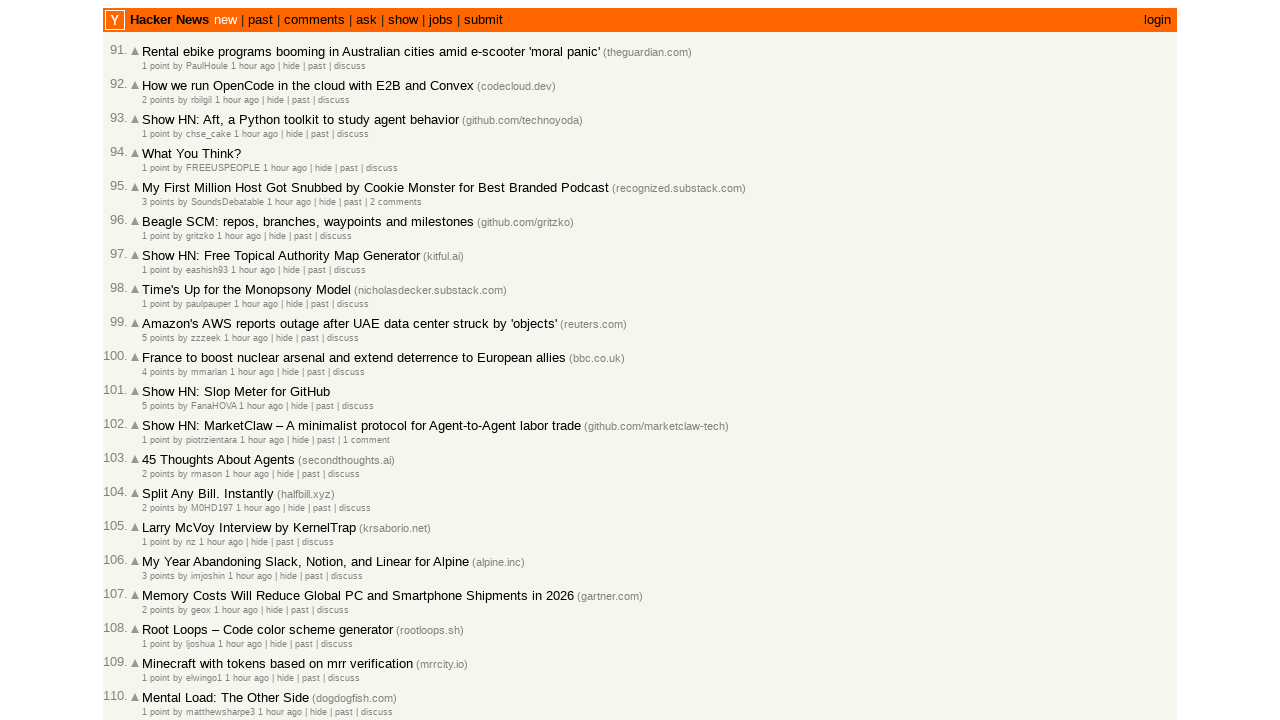

Waited for page DOM content to load
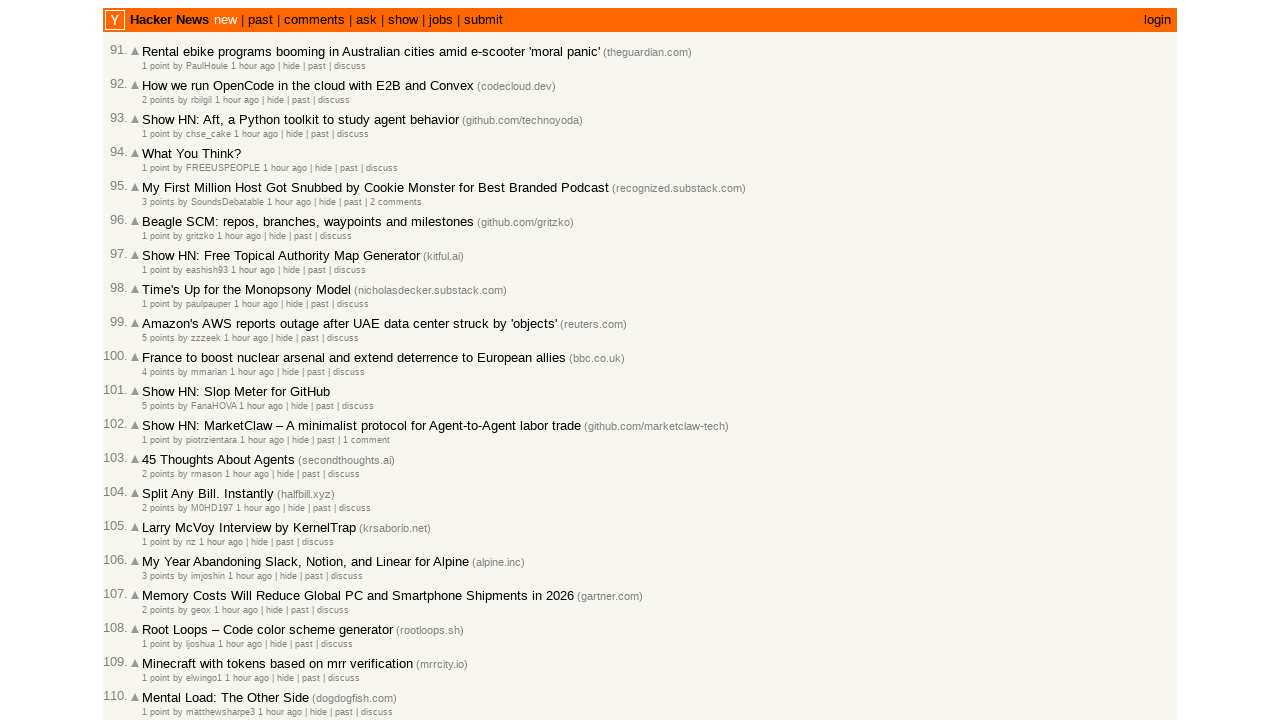

Waited for new articles to appear after clicking More
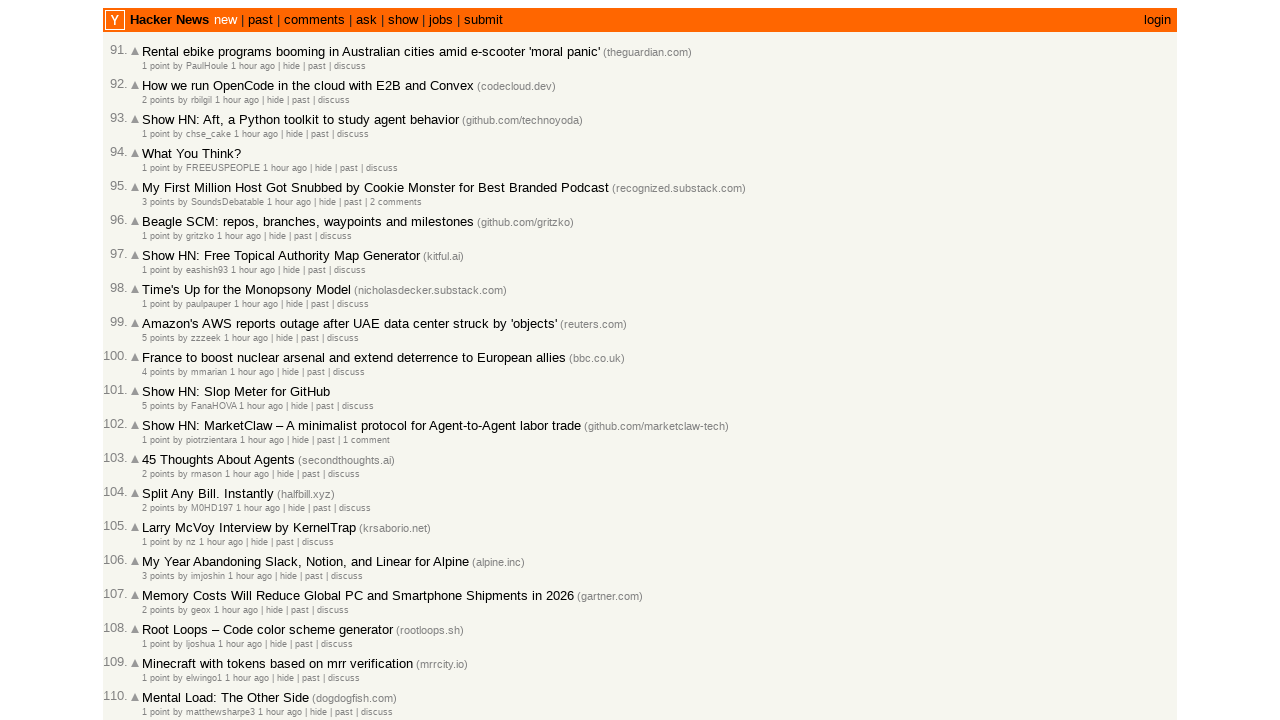

Verified article titles are displayed on the final page
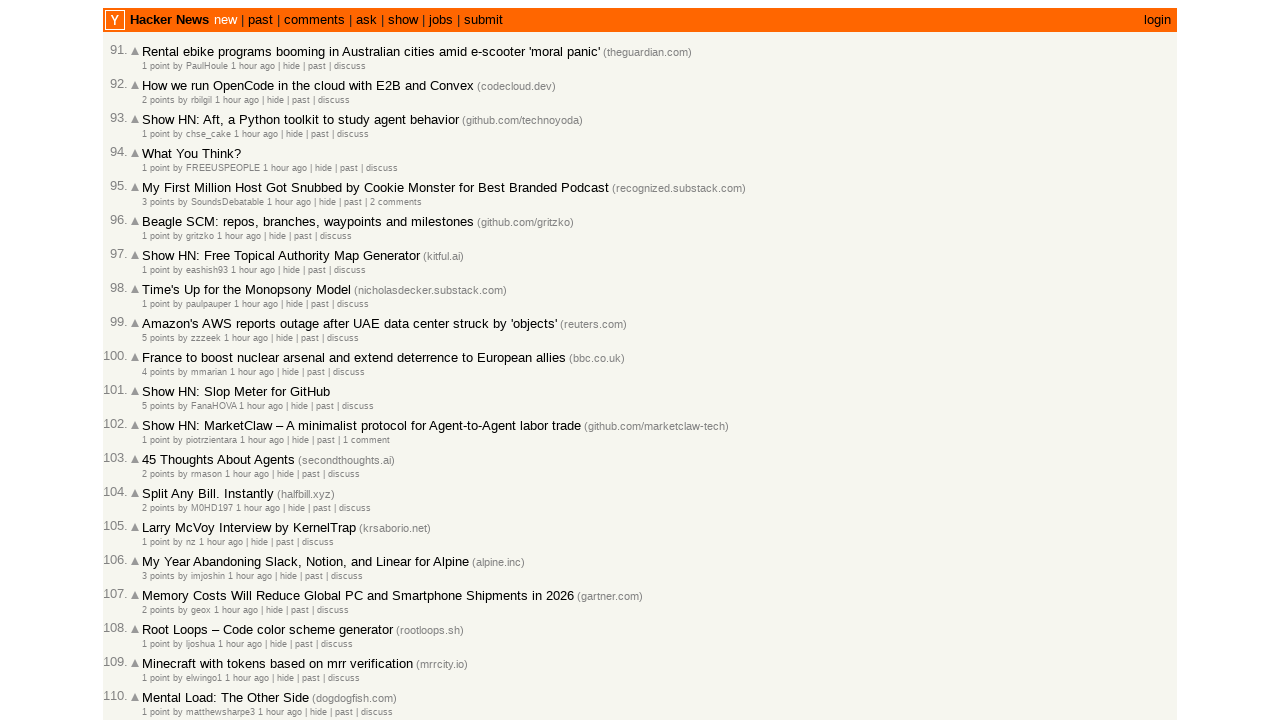

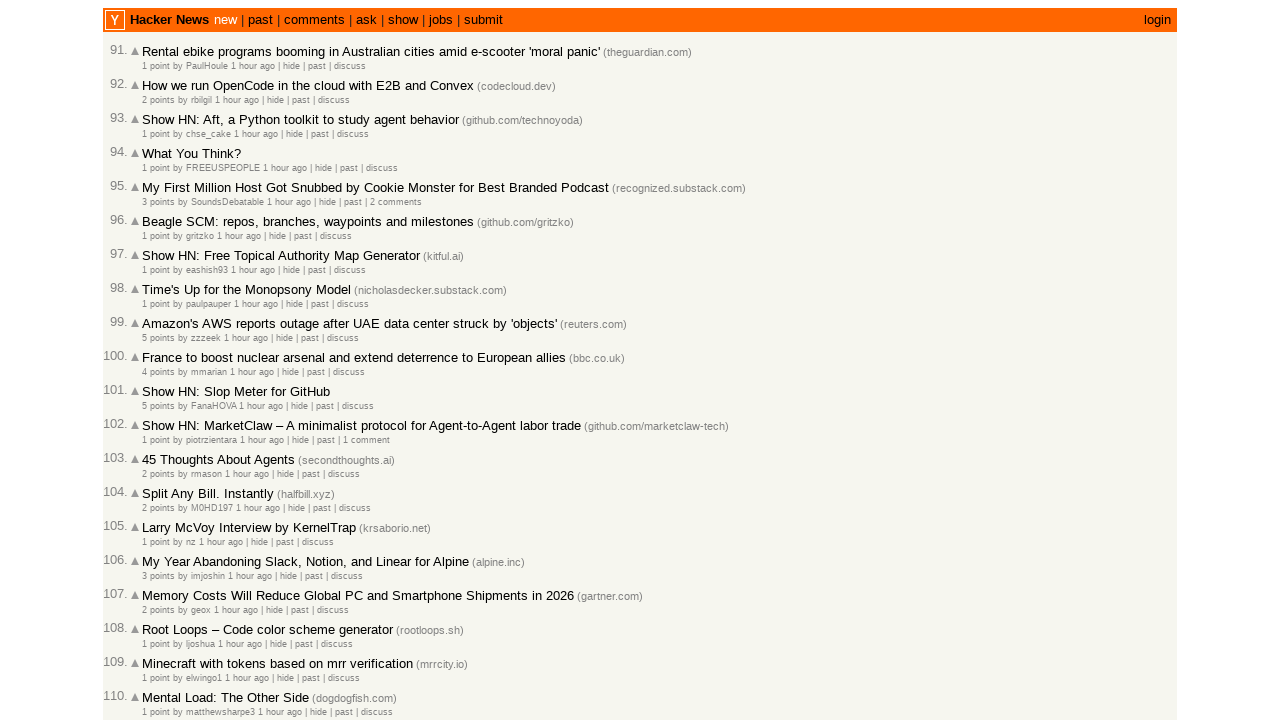